Tests JavaScript prompt alert by clicking the prompt button, entering text into the prompt, accepting it, and verifying the result message is displayed.

Starting URL: https://practice.cydeo.com/javascript_alerts

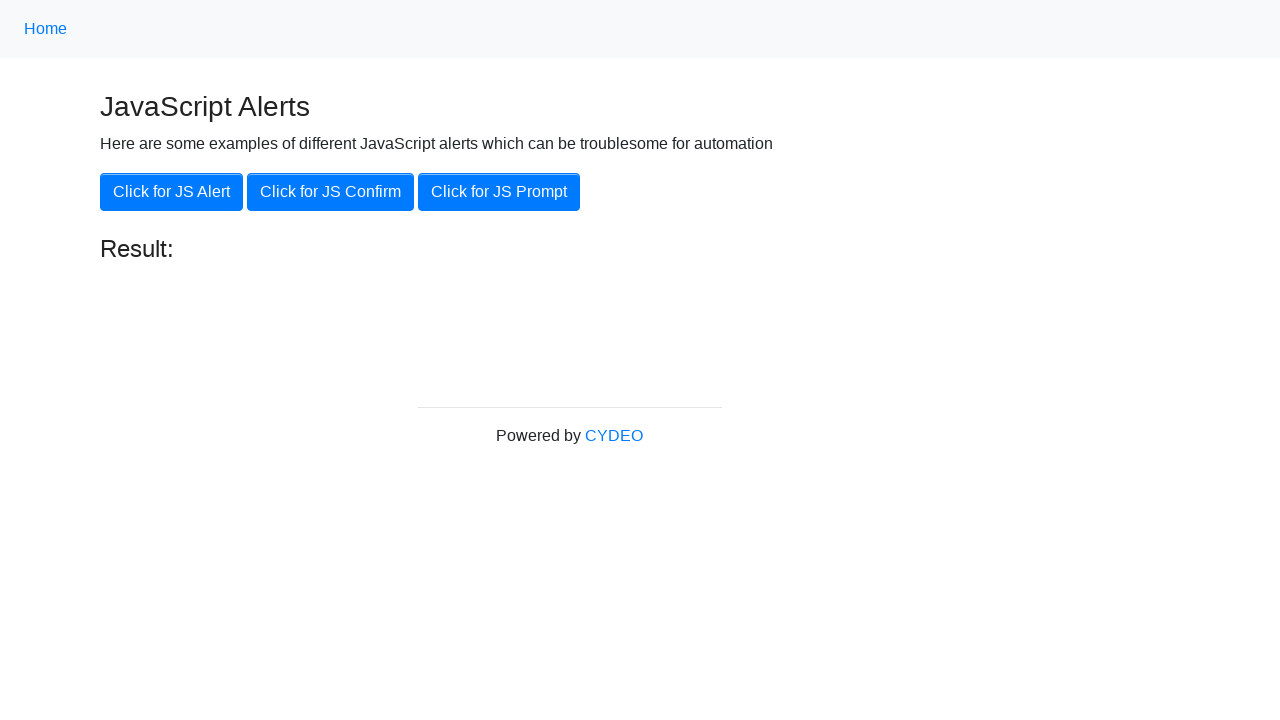

Set up dialog handler to accept prompt with text 'hello'
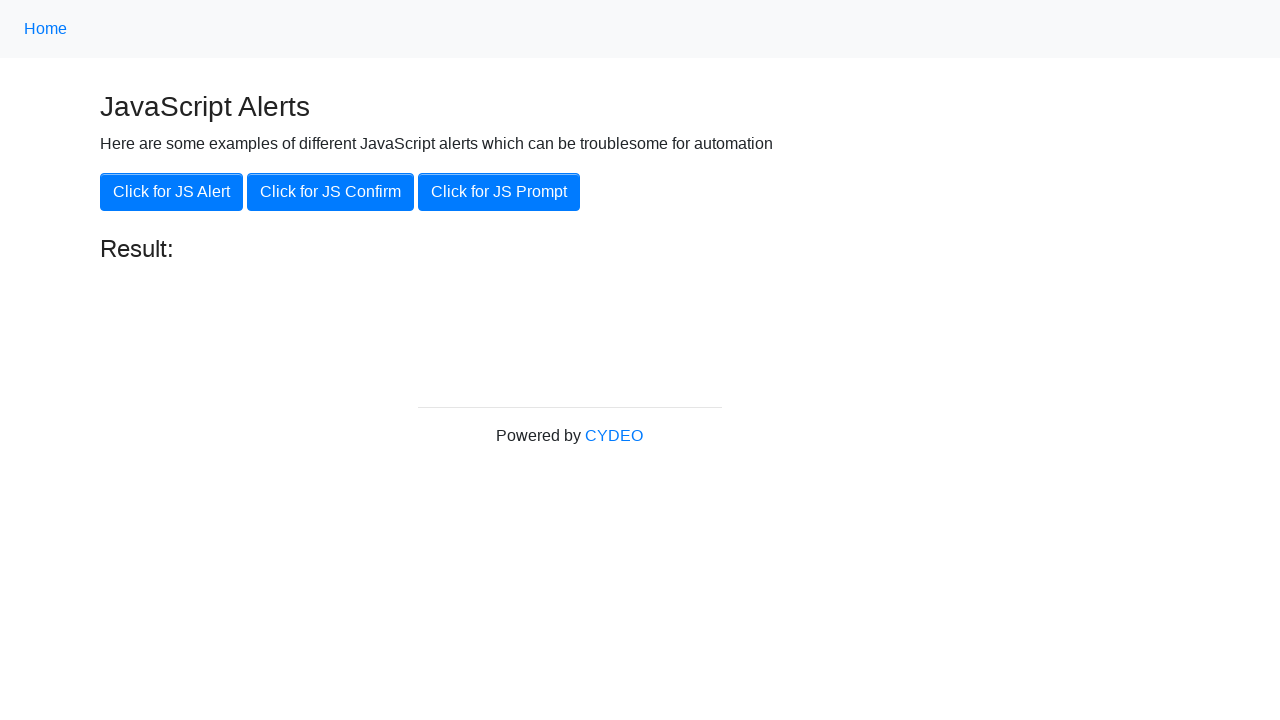

Clicked 'Click for JS Prompt' button at (499, 192) on xpath=//button[text()='Click for JS Prompt']
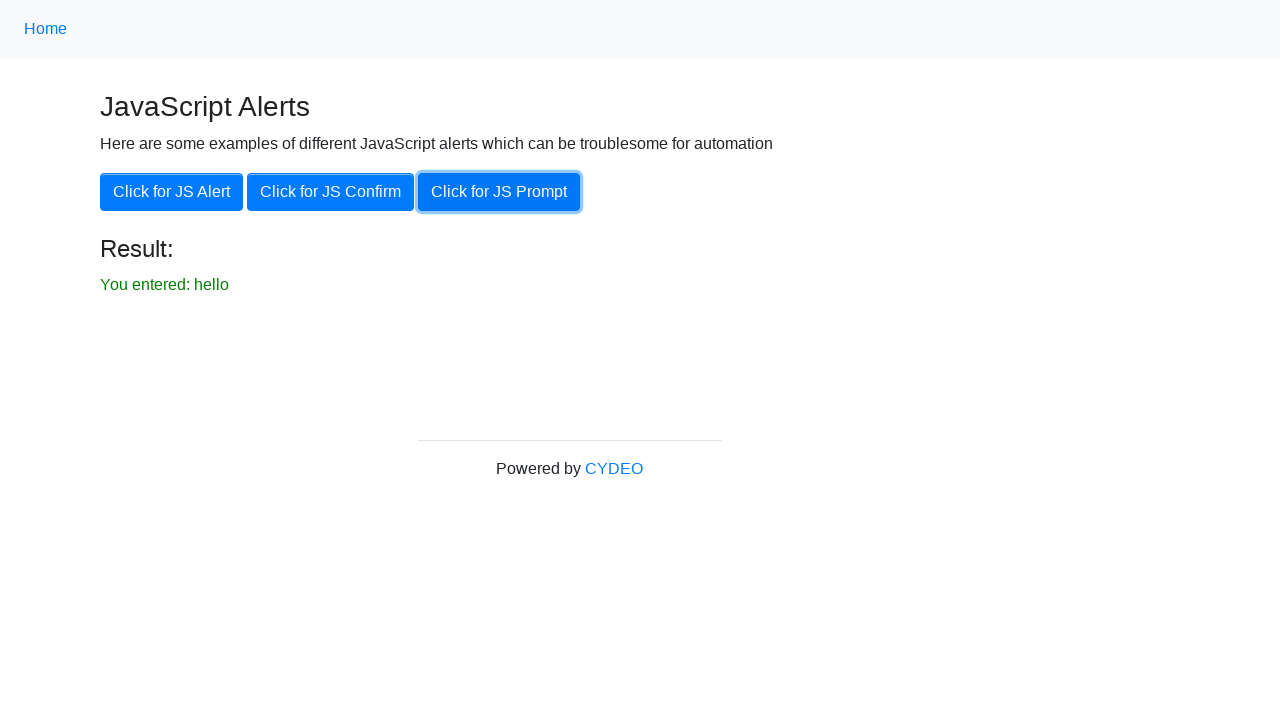

Result text element became visible
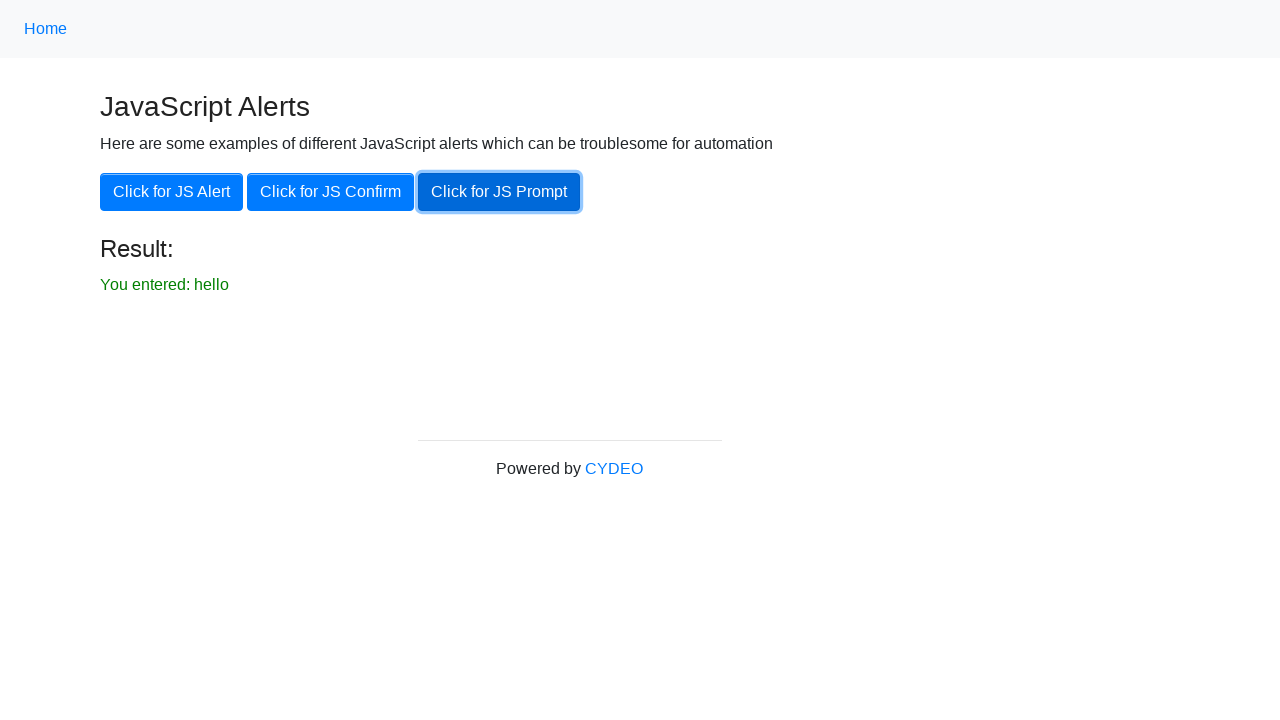

Verified result text is visible
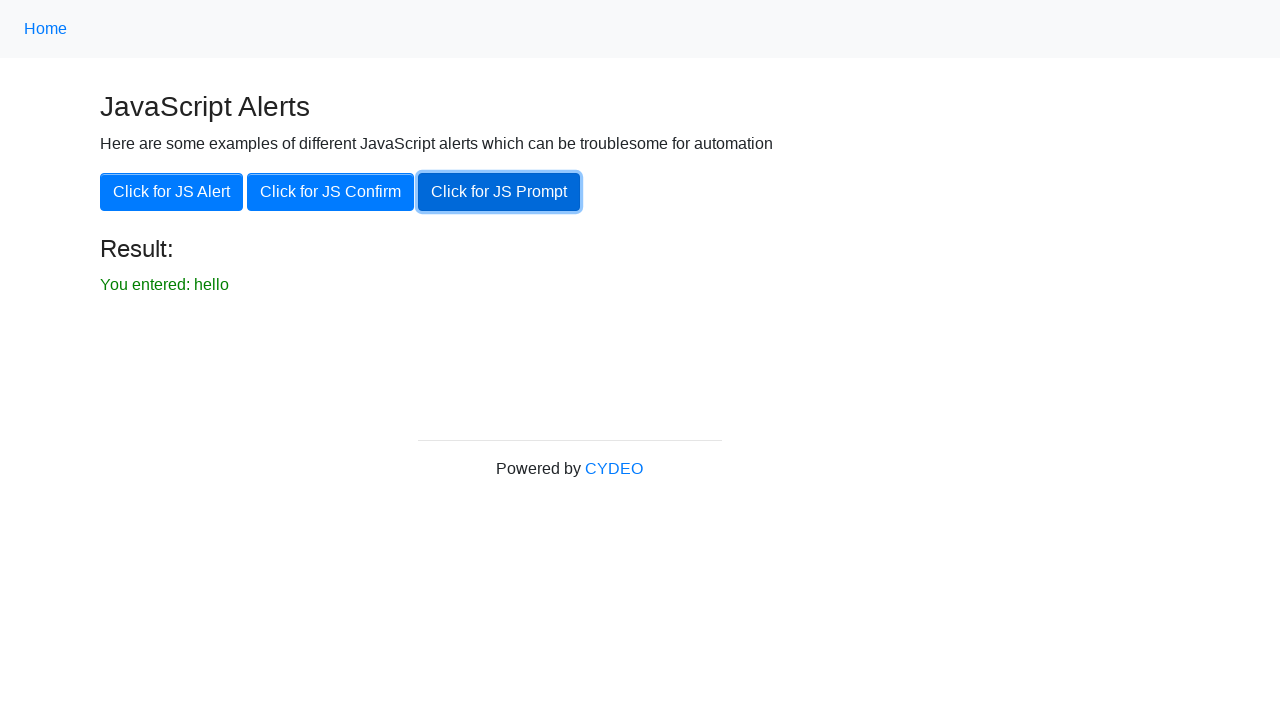

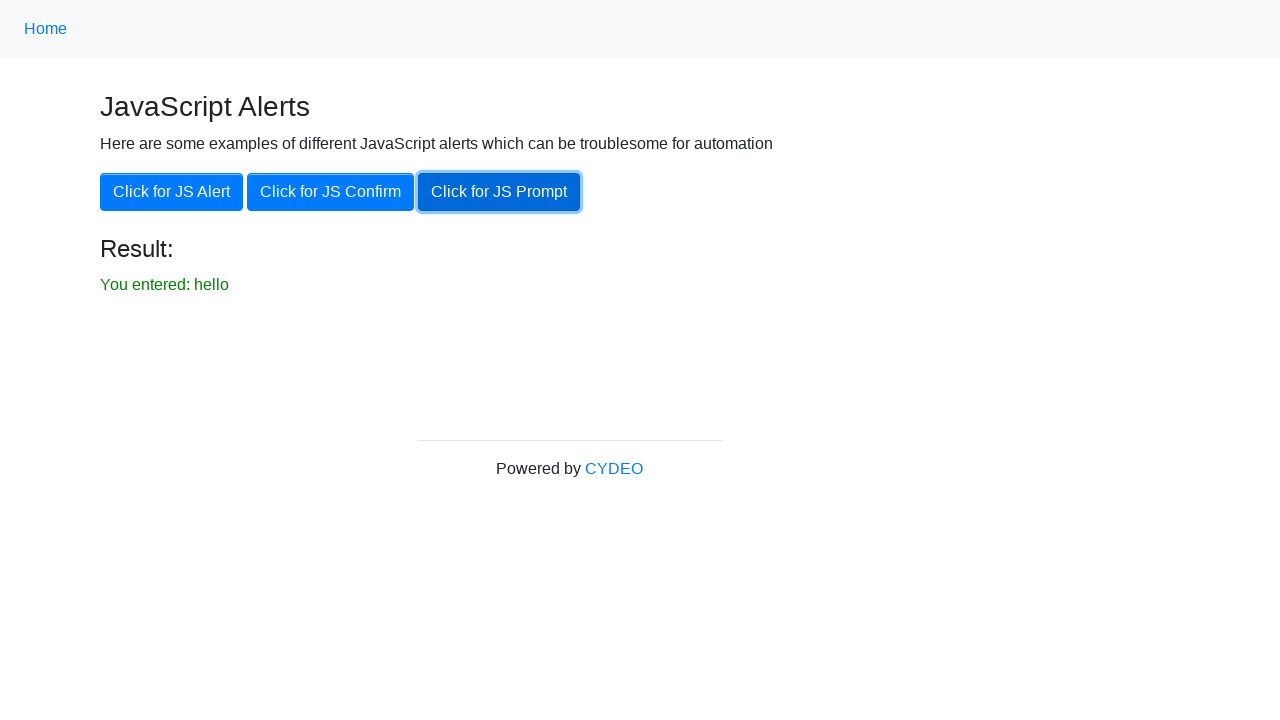